Navigates to a Stepik lesson page, fills in a text answer in the textarea field, and clicks the submit button to submit the answer.

Starting URL: https://stepik.org/lesson/25969/step/12

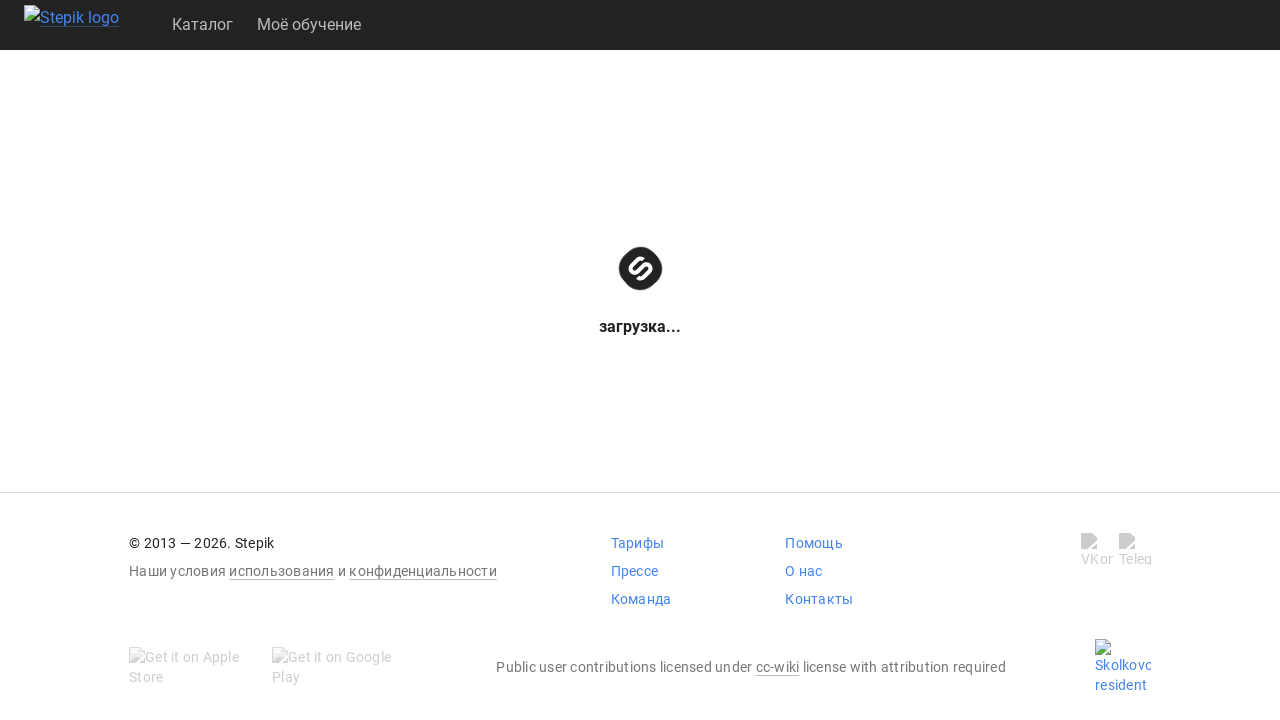

Waited for textarea field to be available
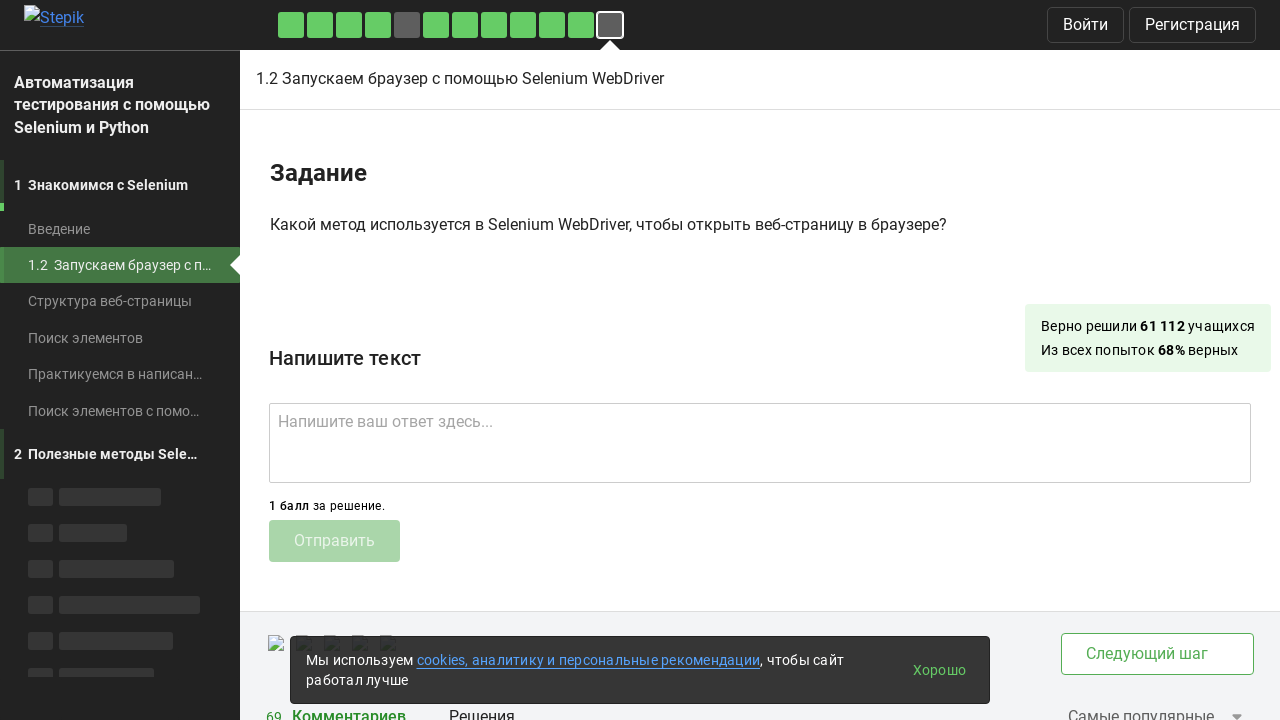

Filled textarea with answer text 'get()' on .textarea
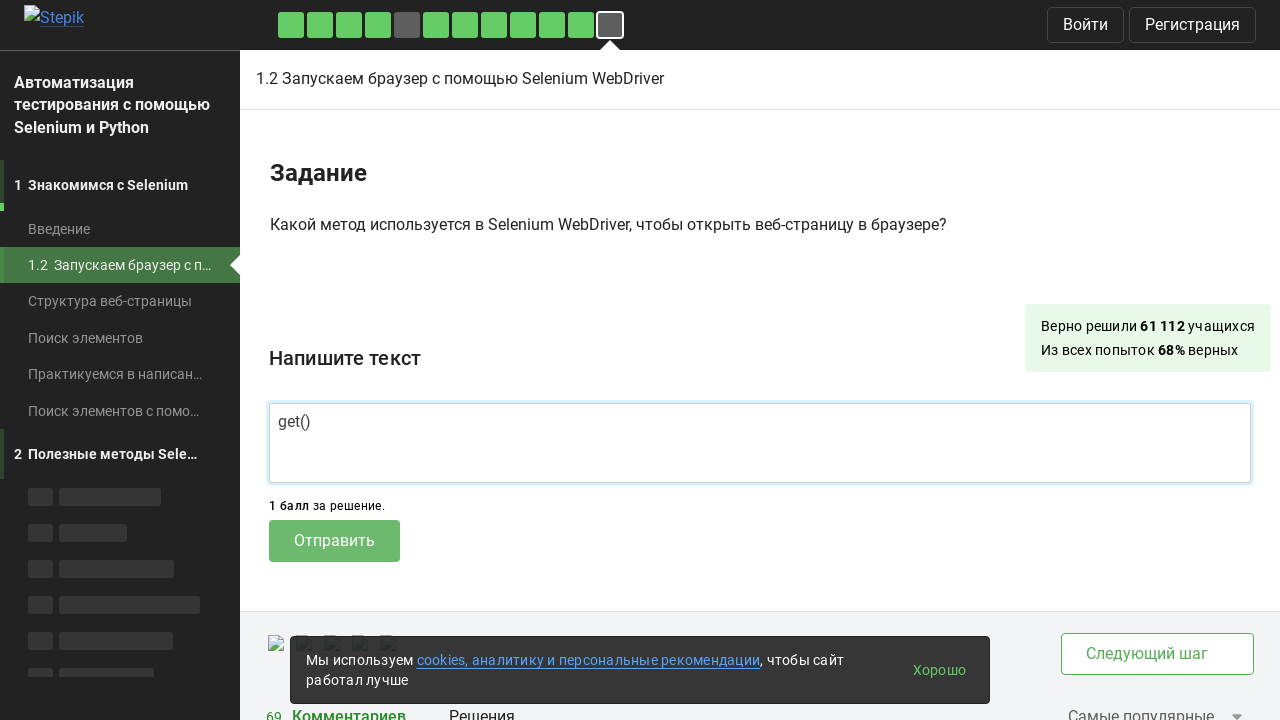

Waited for submit button to be available
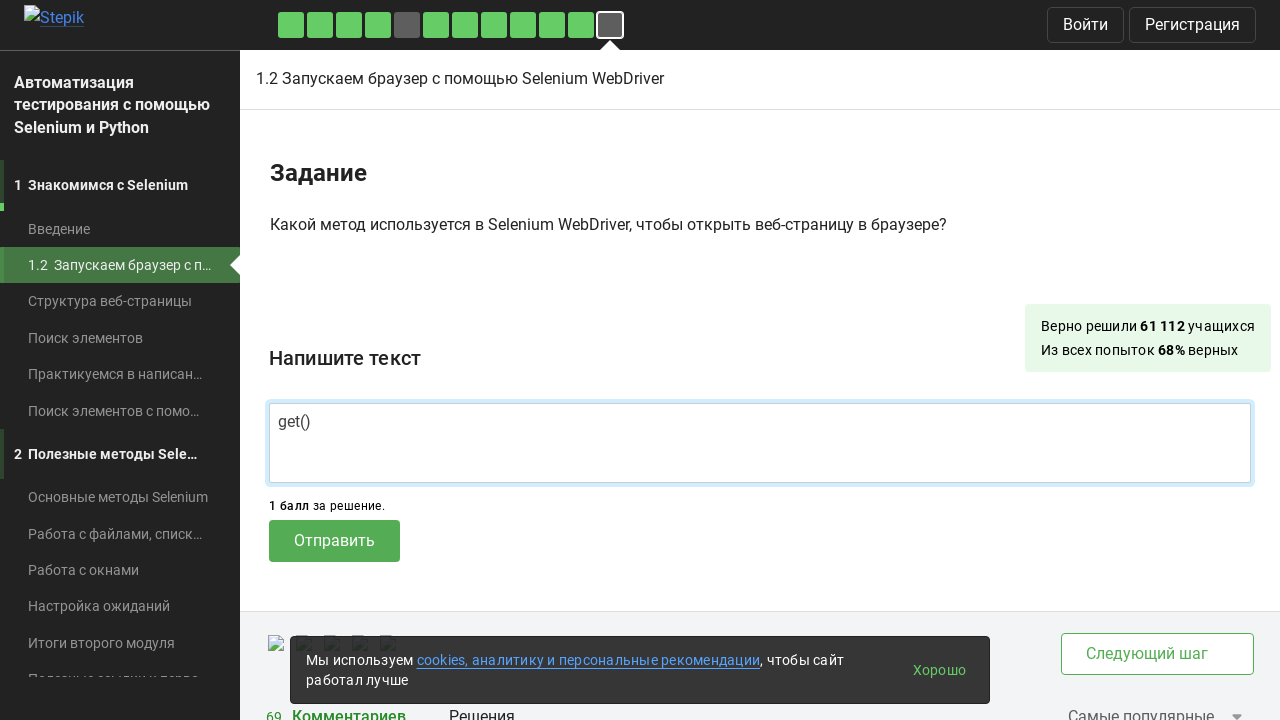

Clicked submit button to submit the answer at (334, 541) on .submit-submission
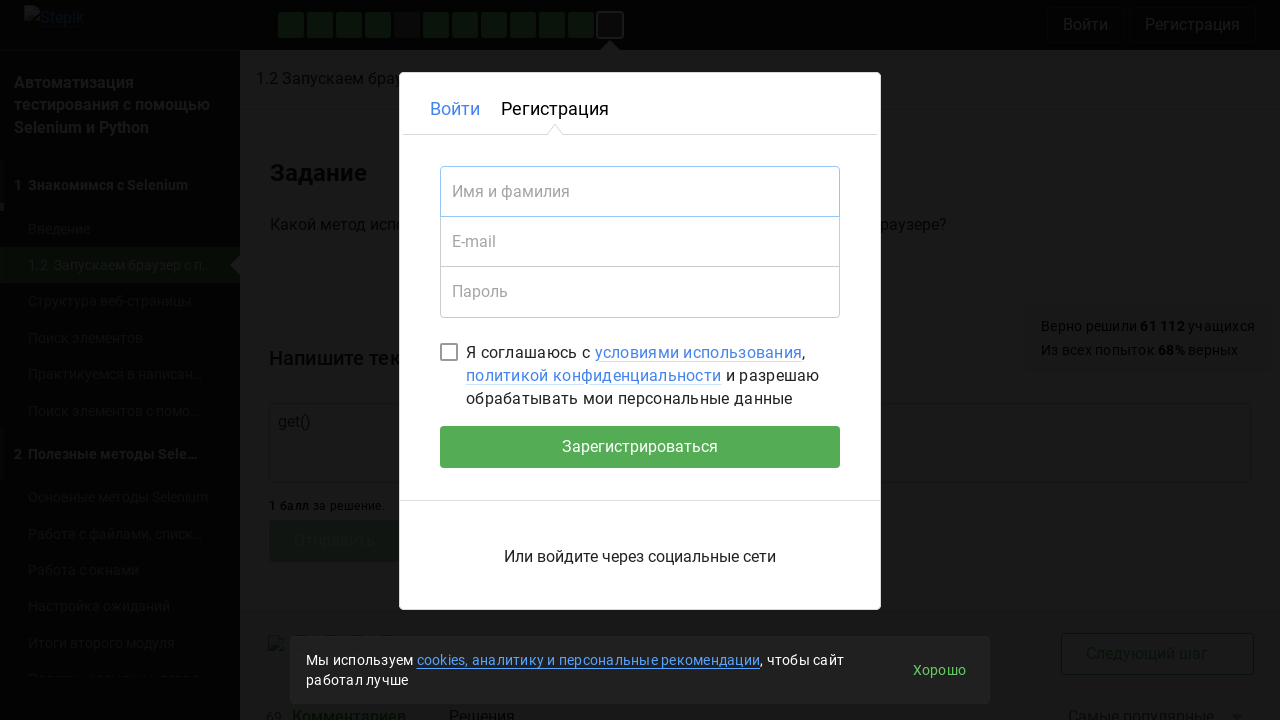

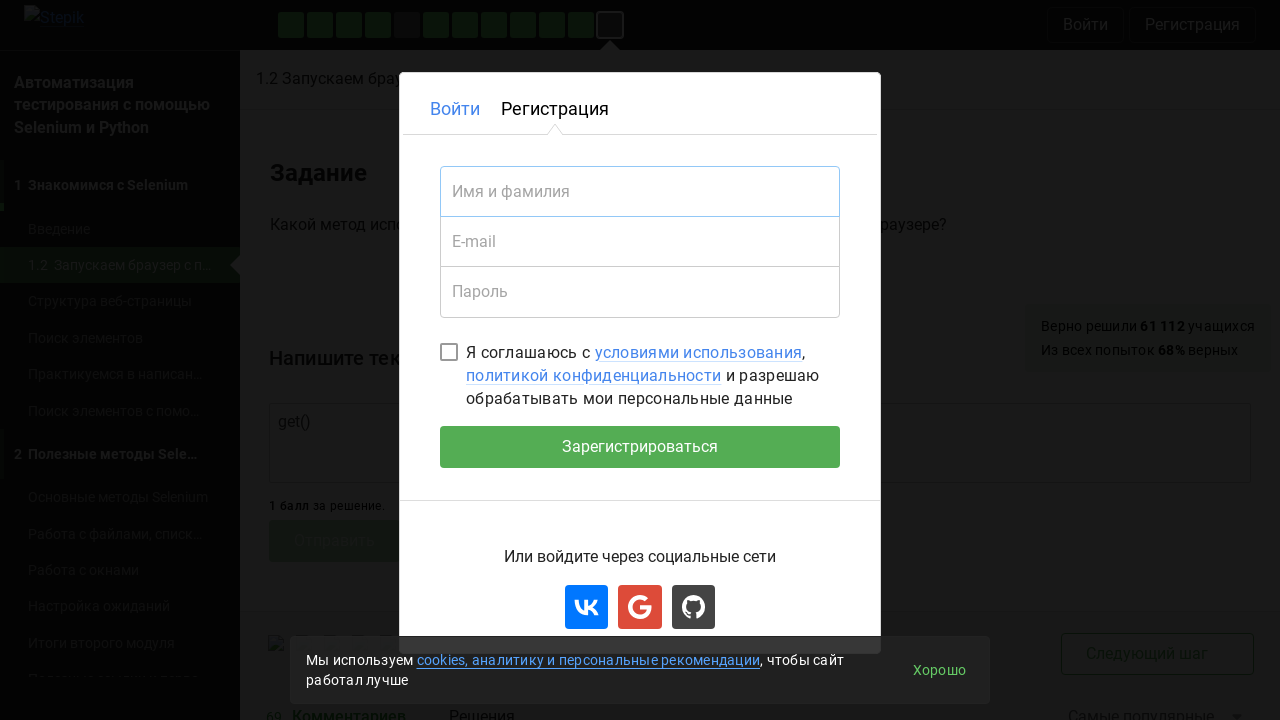